Tests confirmation alert handling by triggering a confirm dialog and accepting it, then verifying the result message

Starting URL: https://demoqa.com/alerts

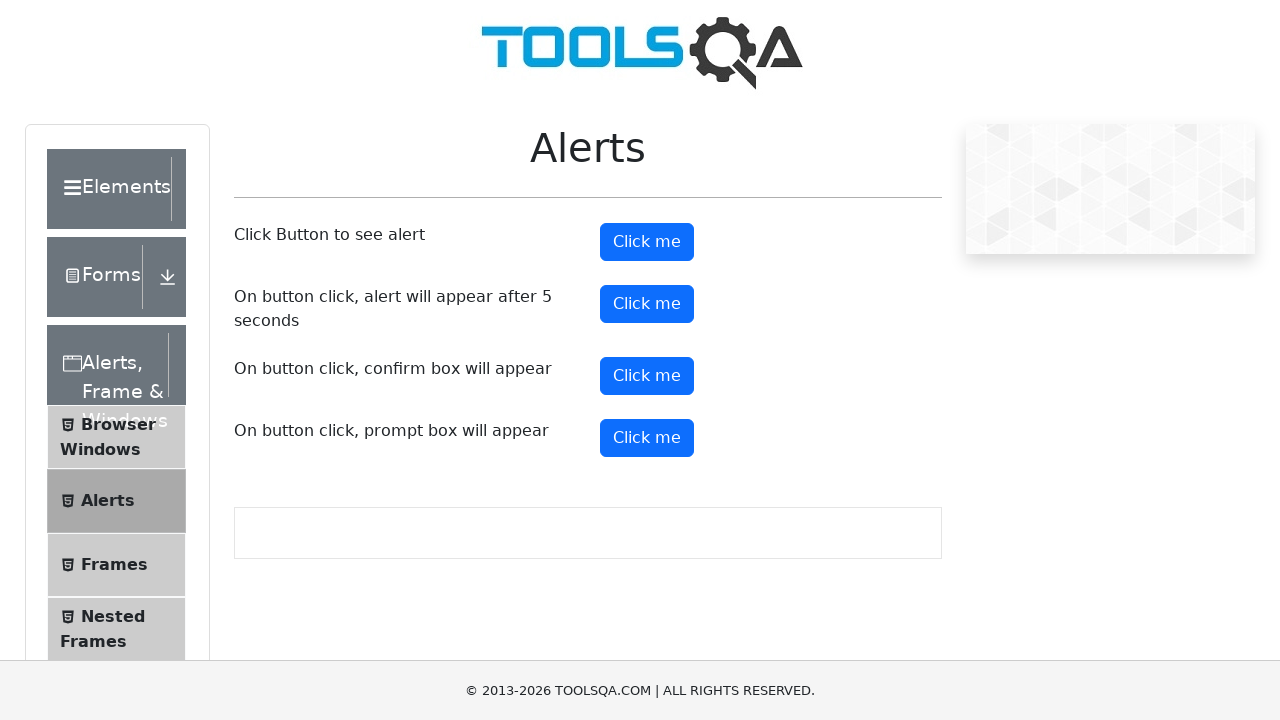

Scrolled down 100px to ensure confirm button is visible
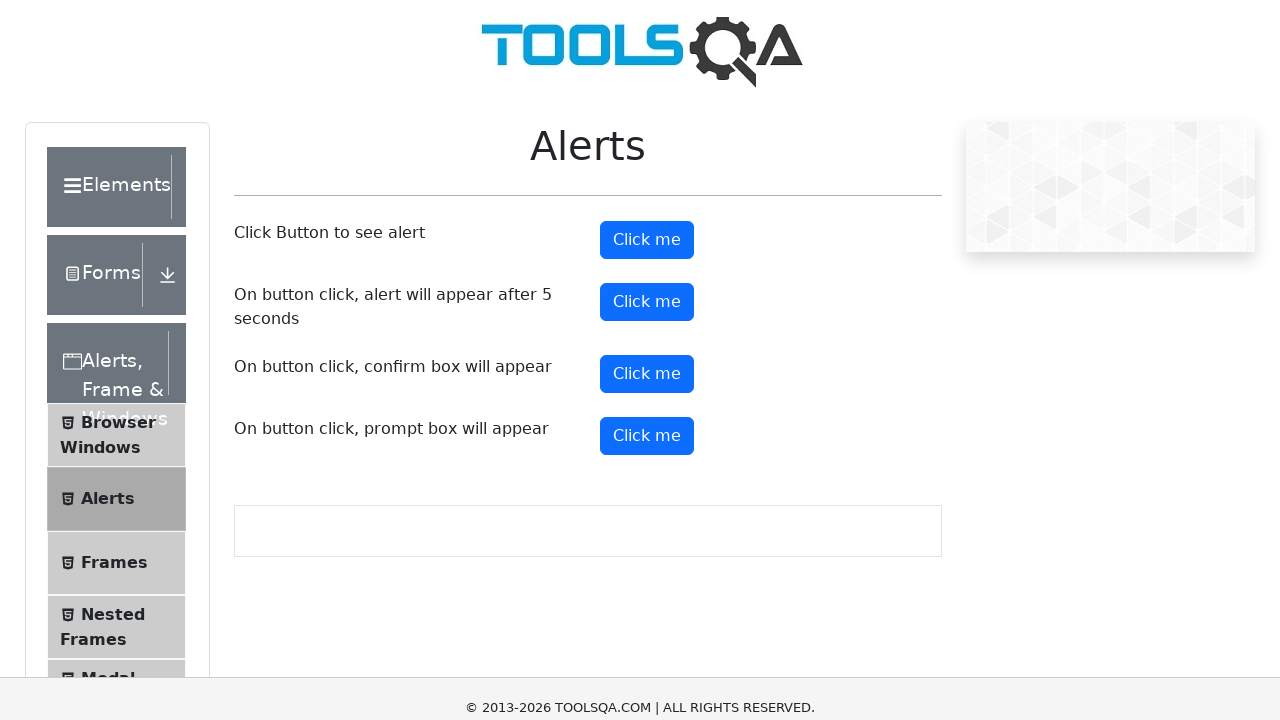

Clicked the confirm button to trigger confirmation alert at (647, 276) on #confirmButton
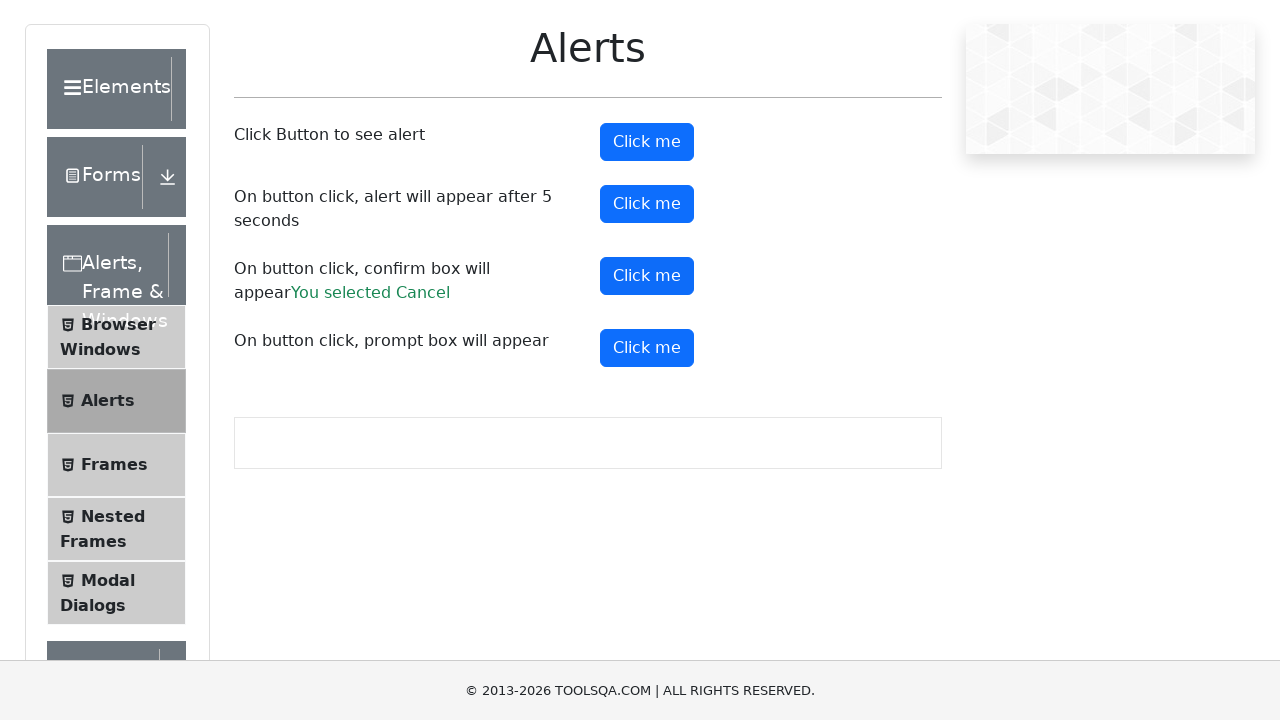

Set up dialog handler to accept confirmation alert
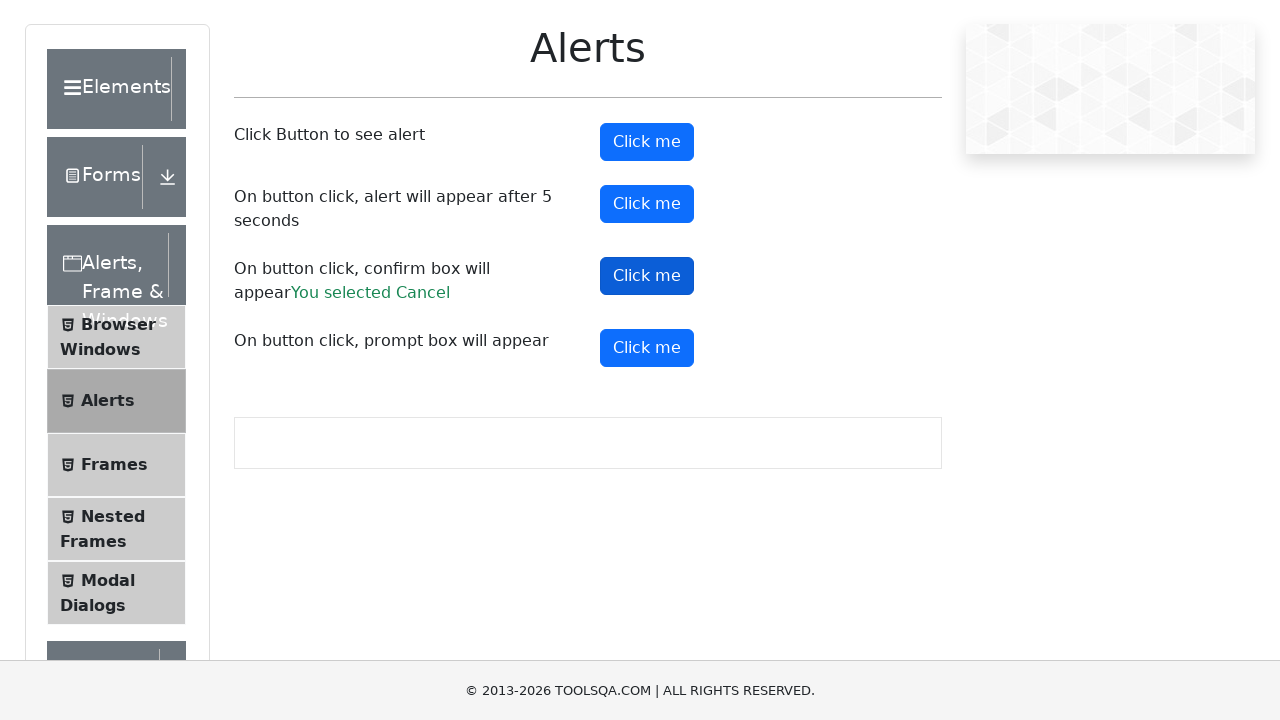

Confirmed result message appeared after accepting alert
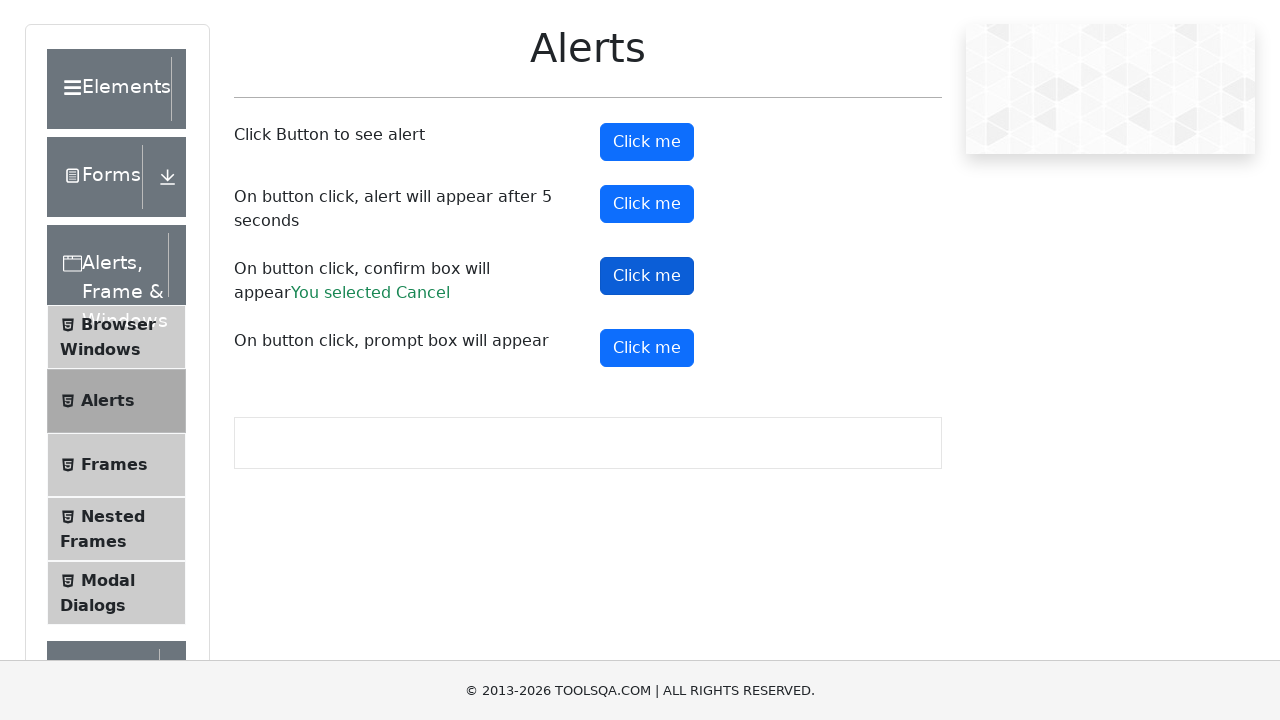

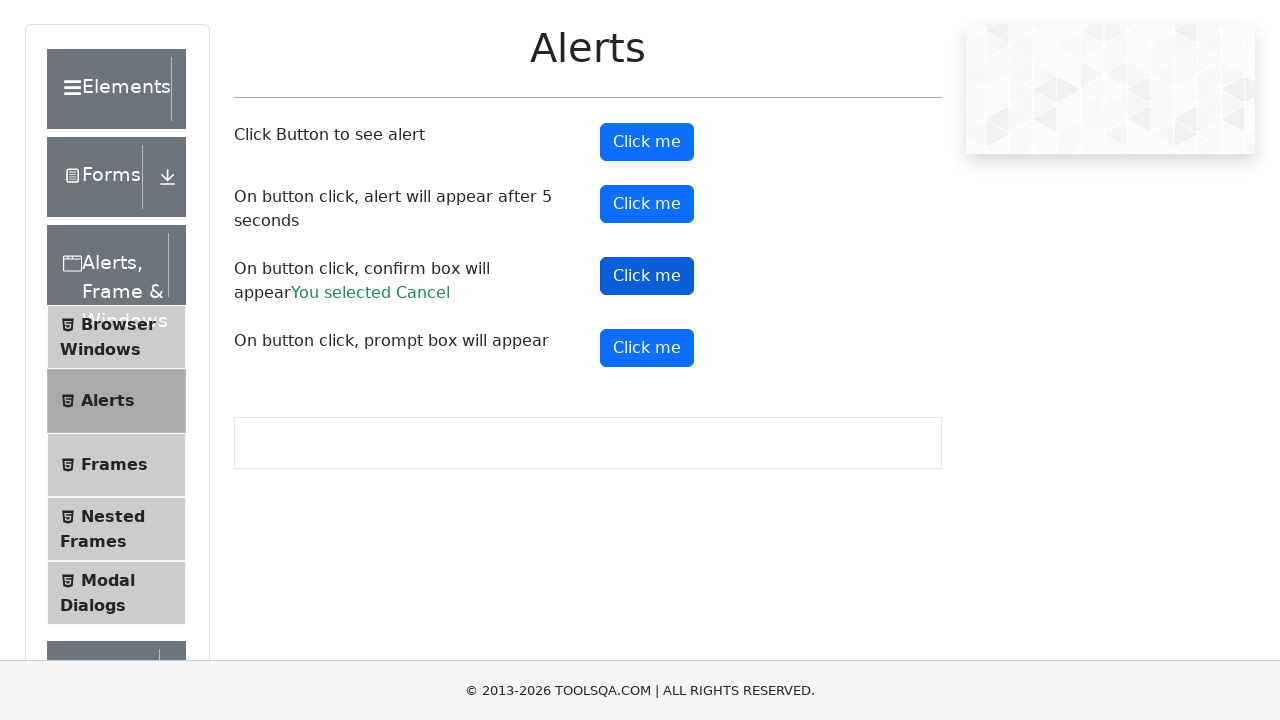